Tests scrolling functionality and verifies table data by scrolling to a fixed header table, extracting values from the fourth column, and validating the sum matches the displayed total

Starting URL: https://rahulshettyacademy.com/AutomationPractice/

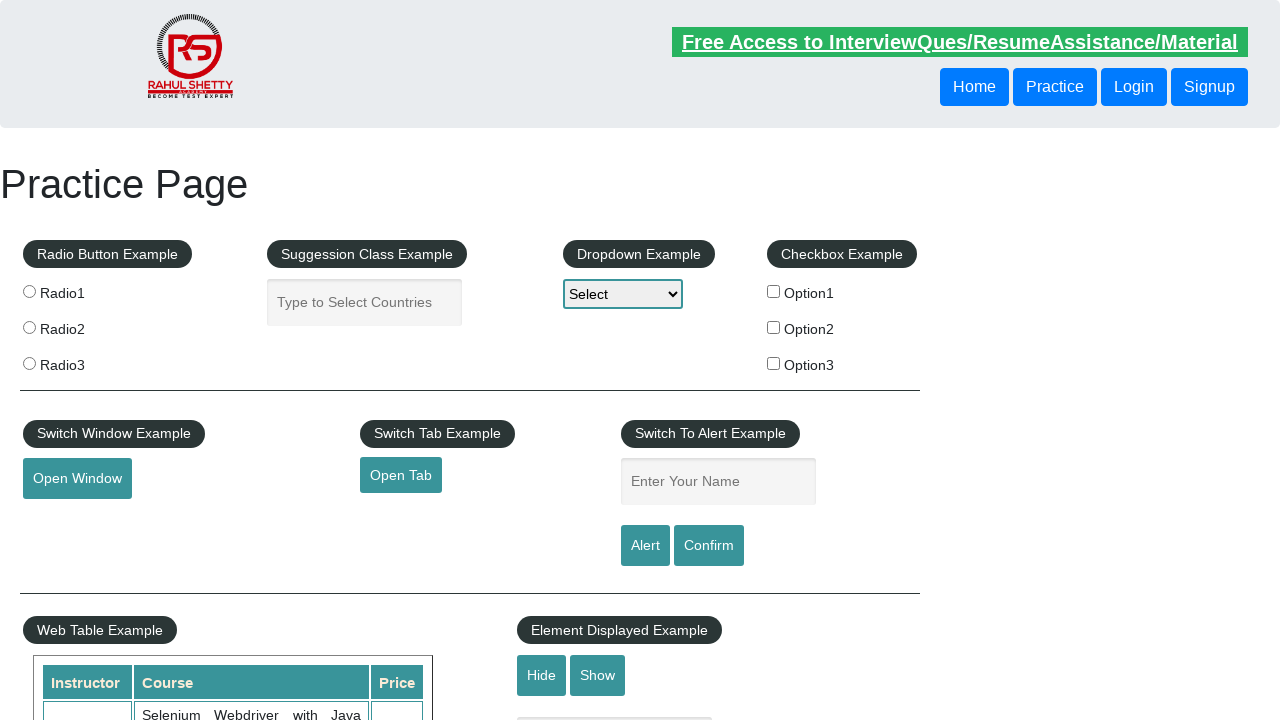

Scrolled page down by 500 pixels
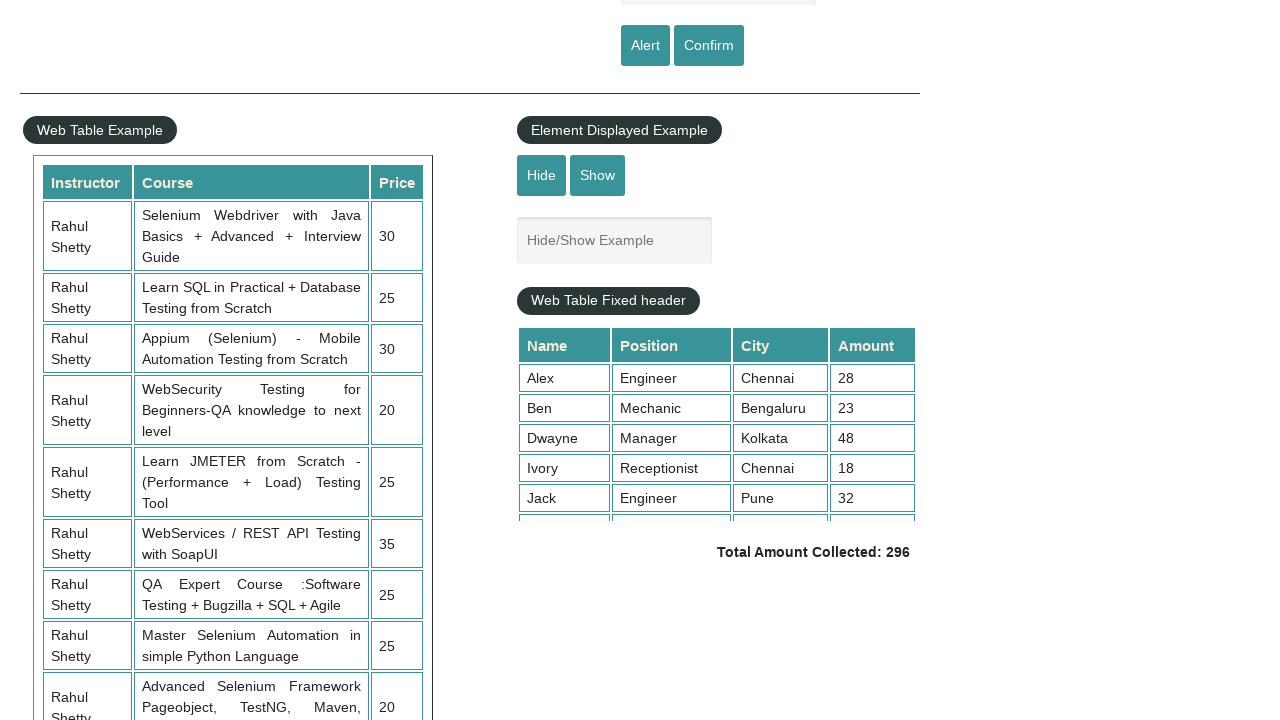

Scrolled fixed header table by 500 pixels
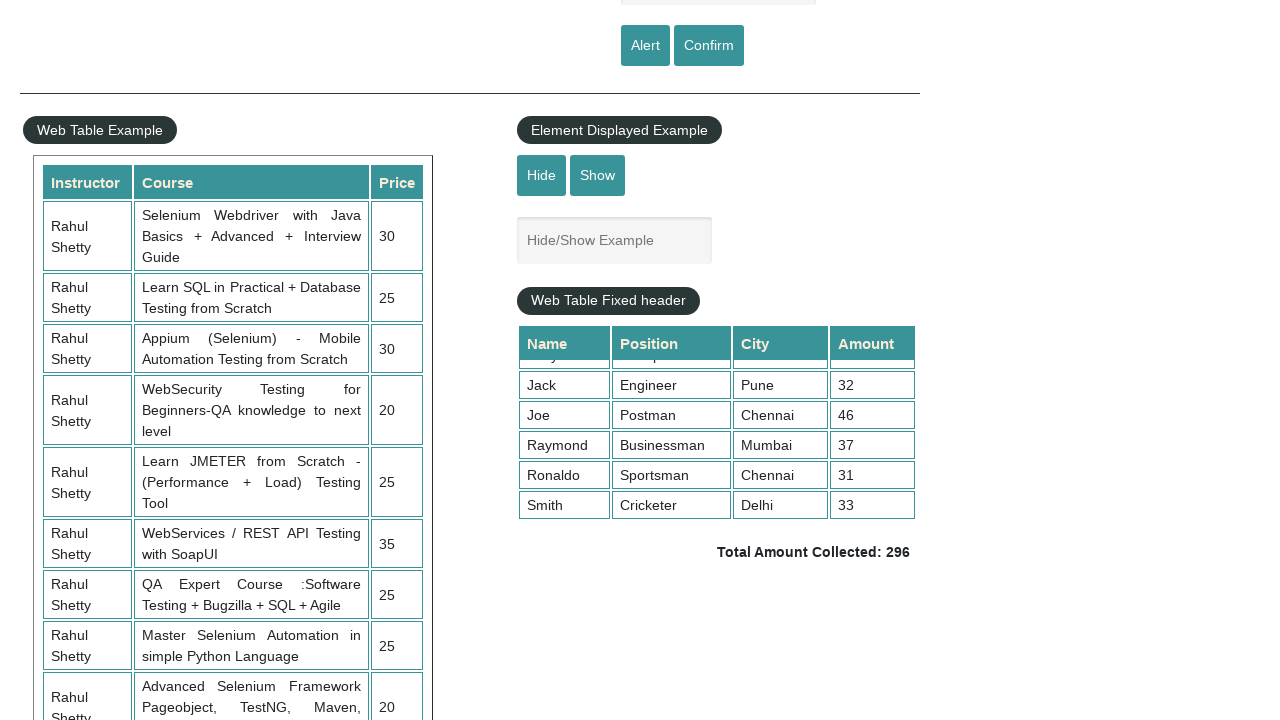

Extracted all values from 4th column of table
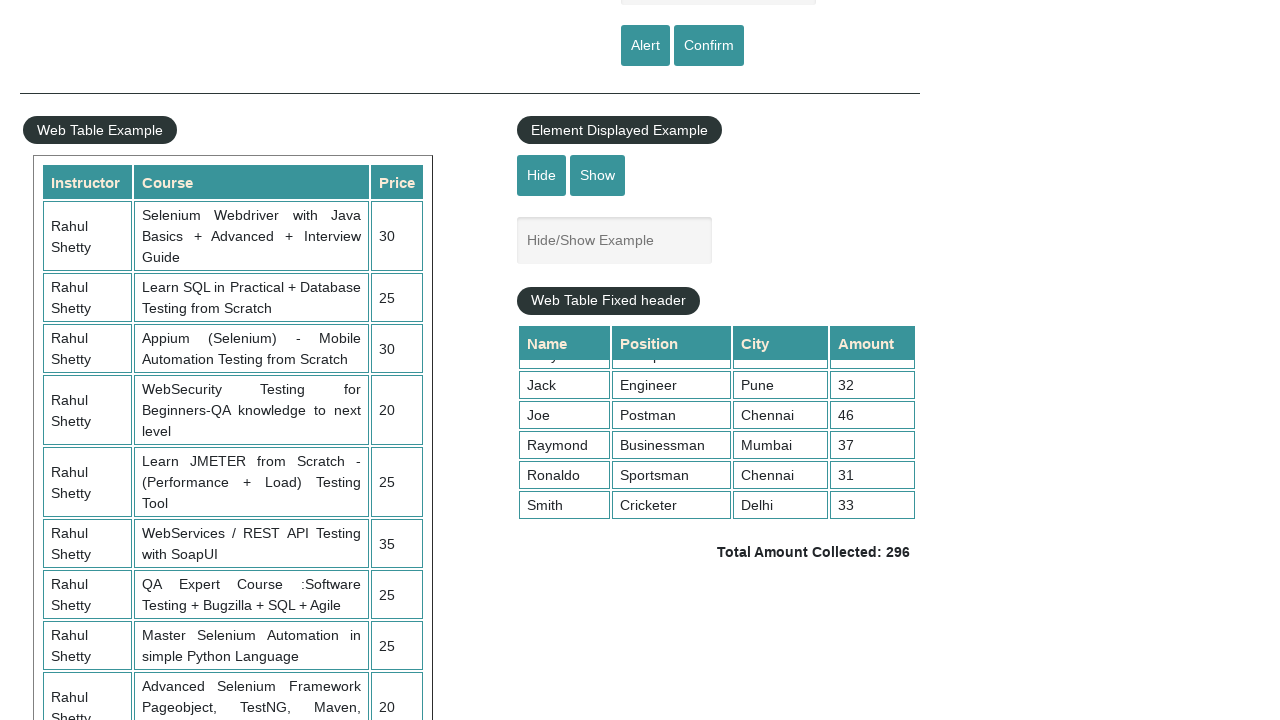

Calculated sum of 4th column values: 296
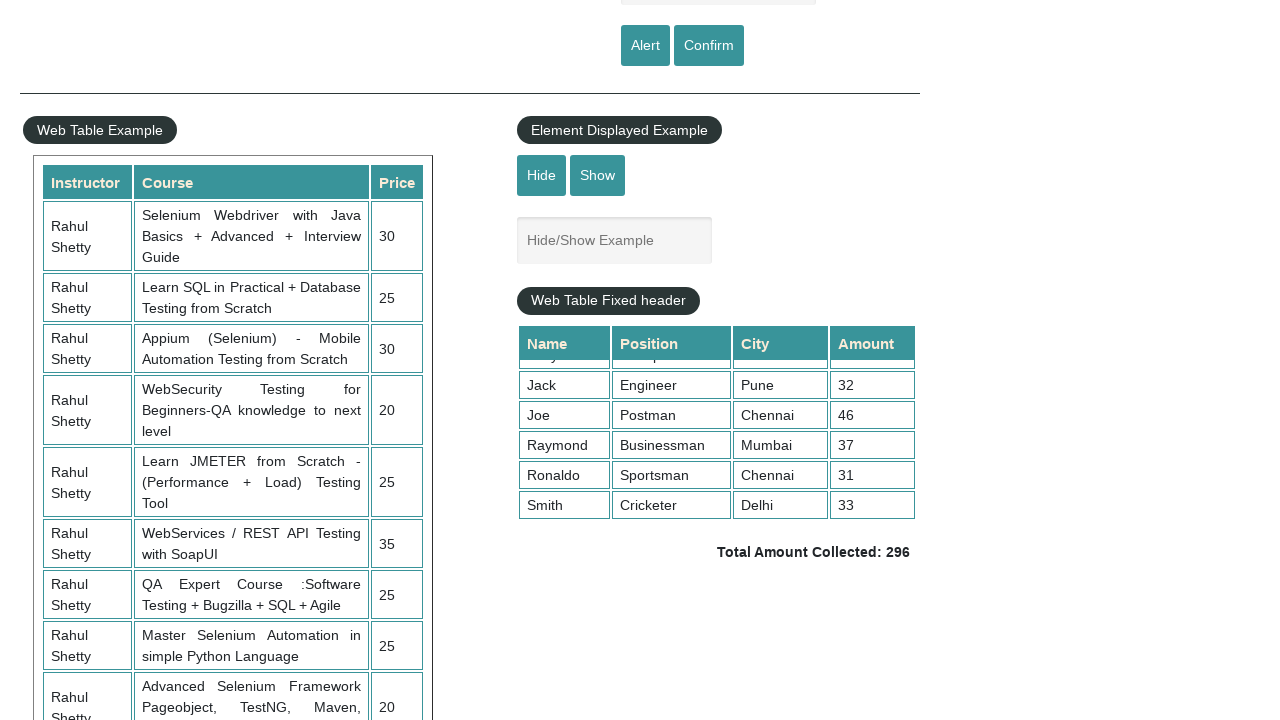

Retrieved total amount text: ' Total Amount Collected: 296 '
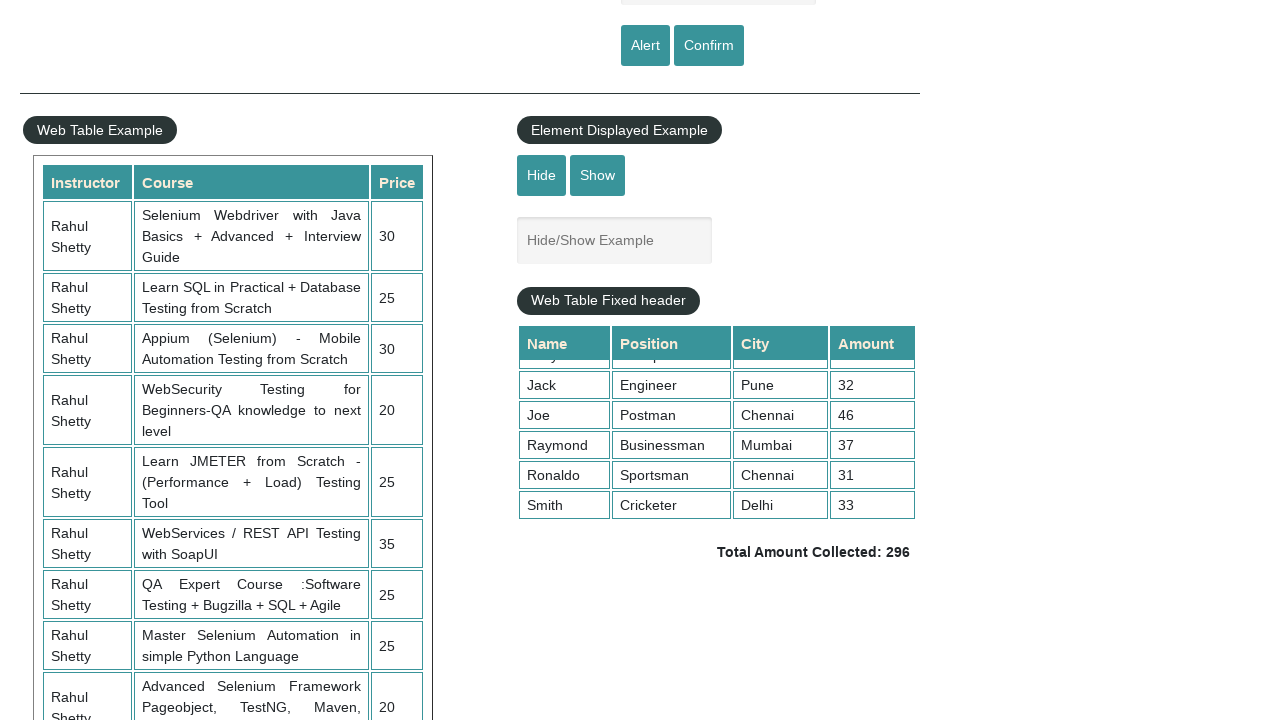

Extracted total value from text: 296
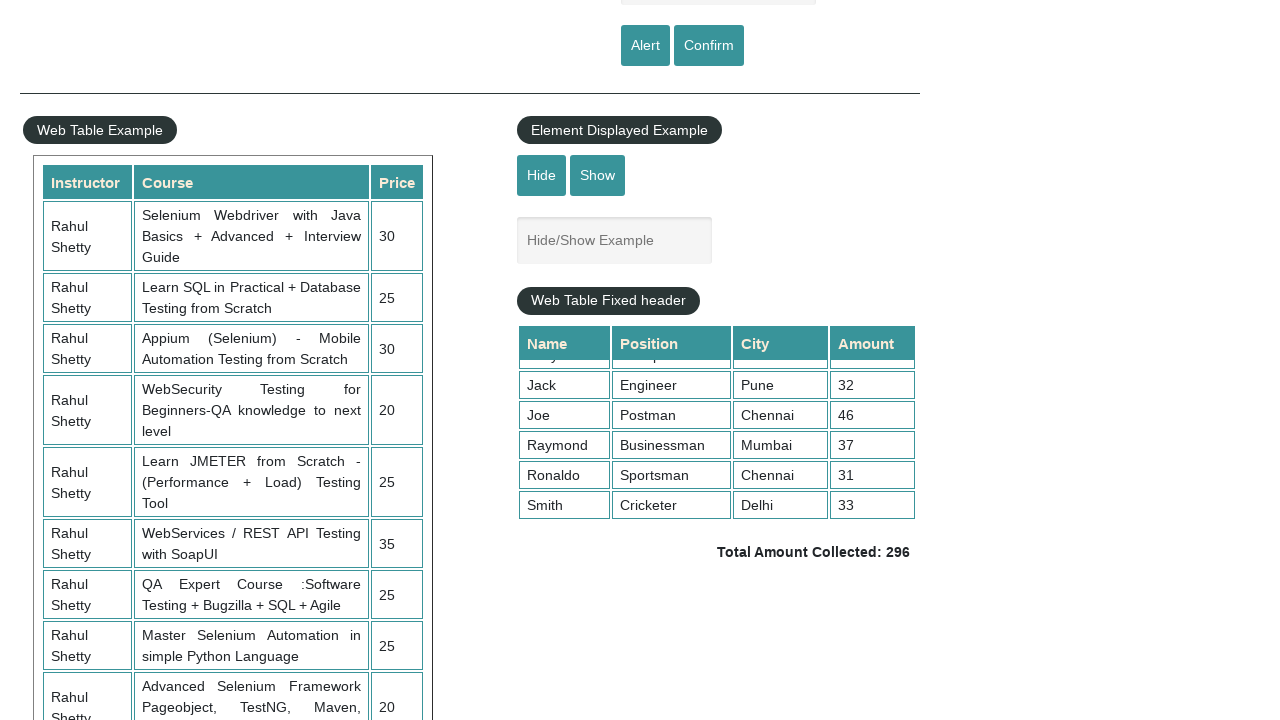

Verified calculated sum (296) matches displayed total (296)
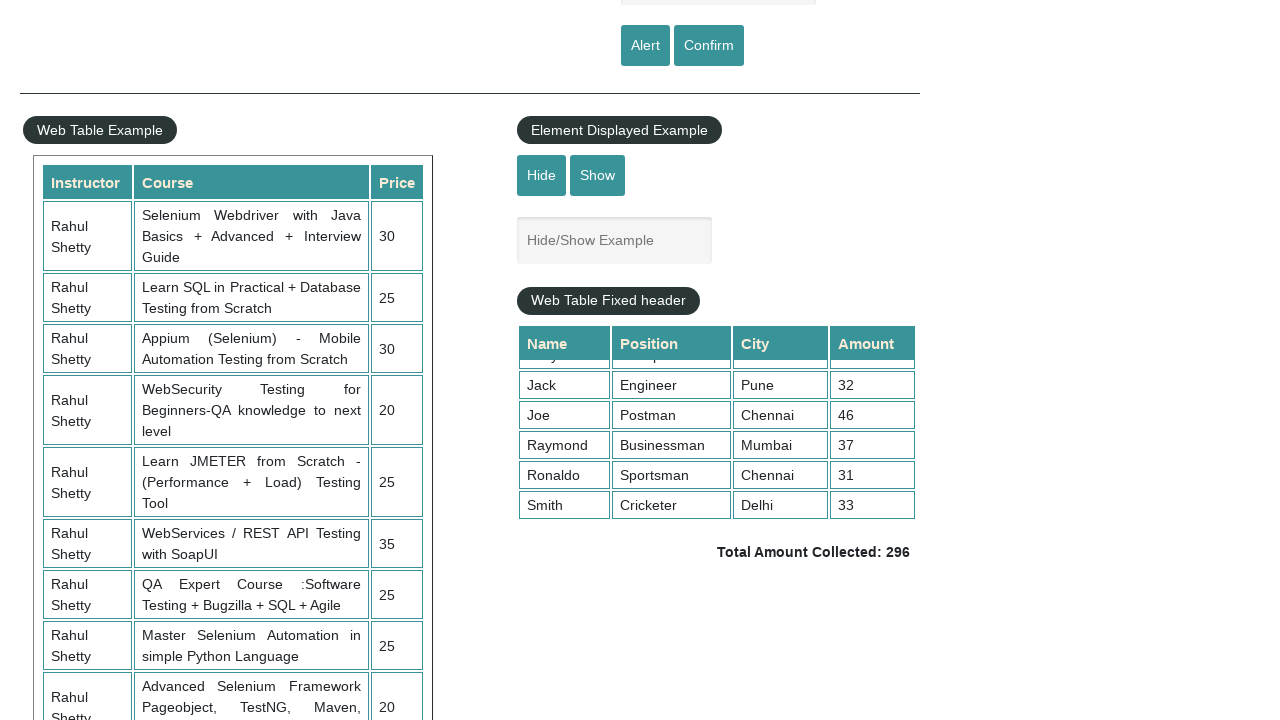

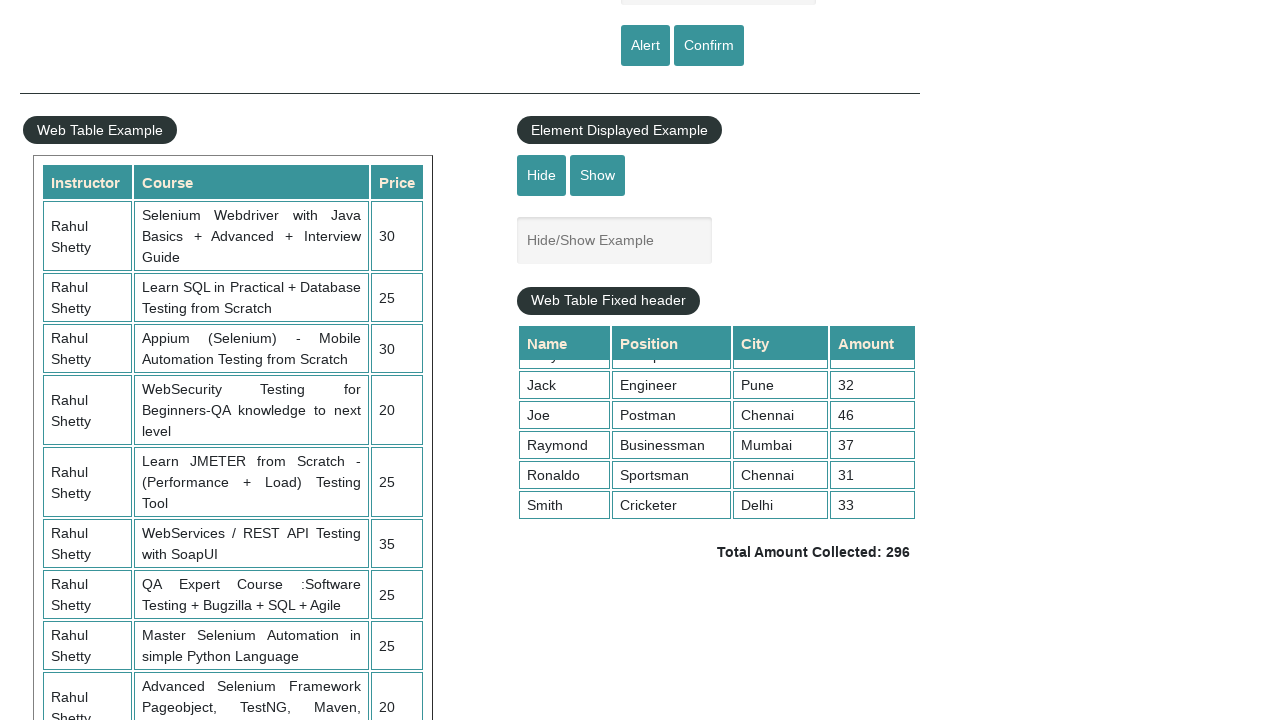